Tests the checkout process by clicking on the cart icon and then proceeding to checkout

Starting URL: https://rahulshettyacademy.com/seleniumPractise/#/

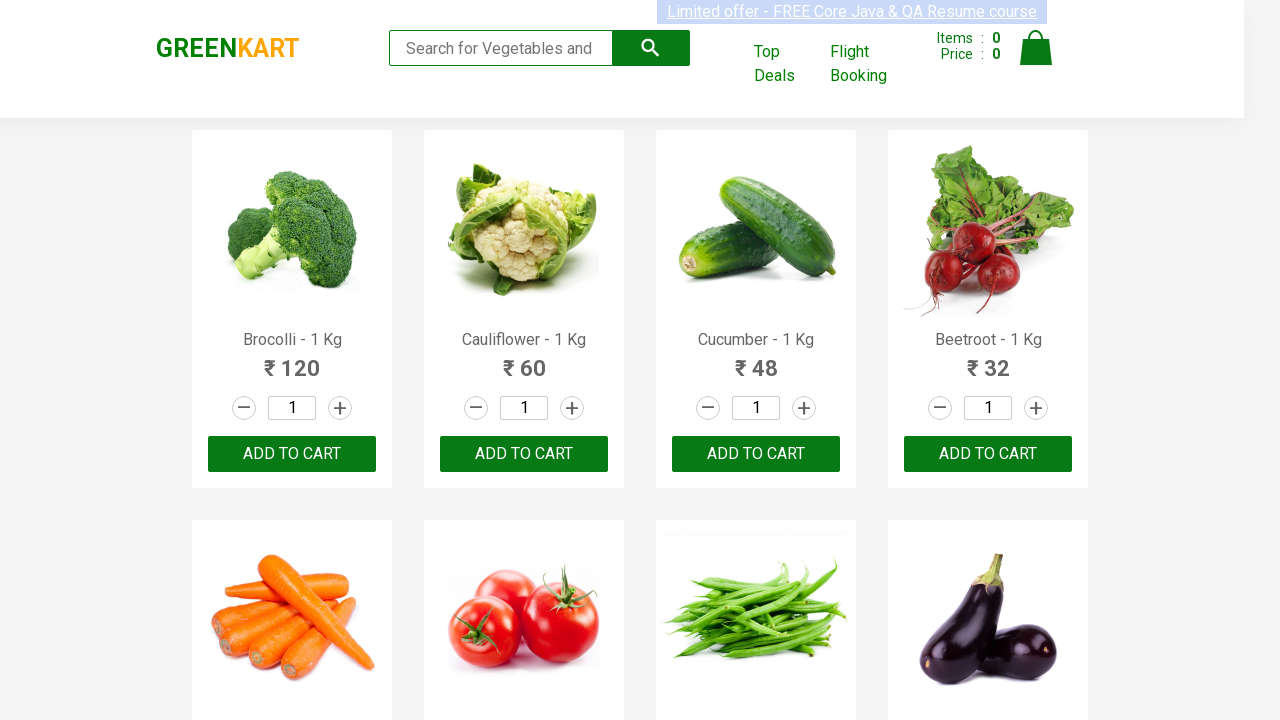

Waited for product names to load on the page
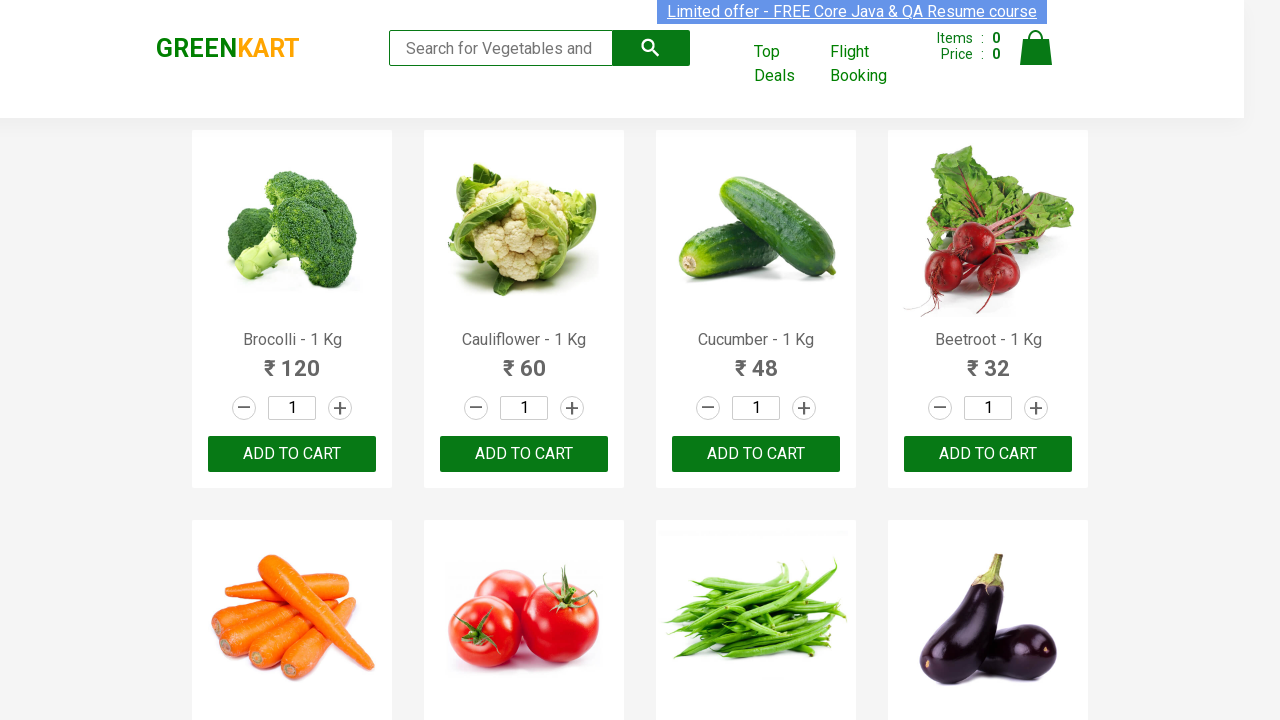

Located all add to cart buttons
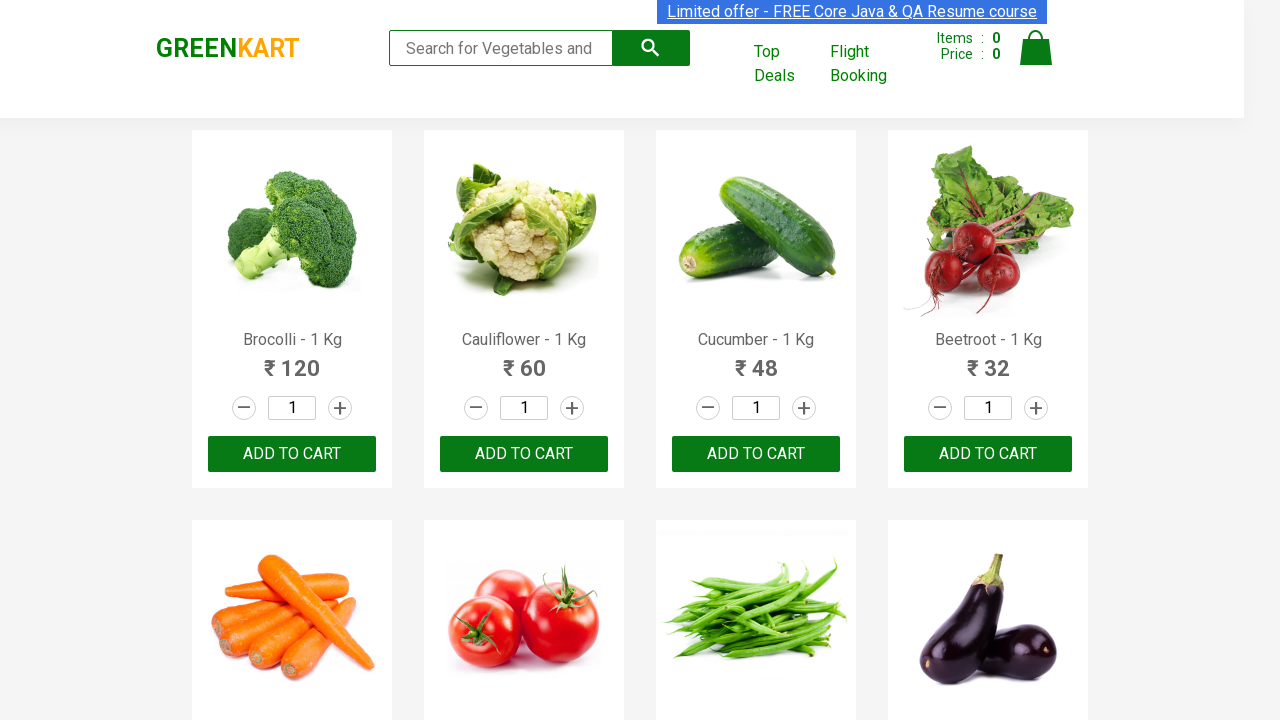

Clicked the first add to cart button
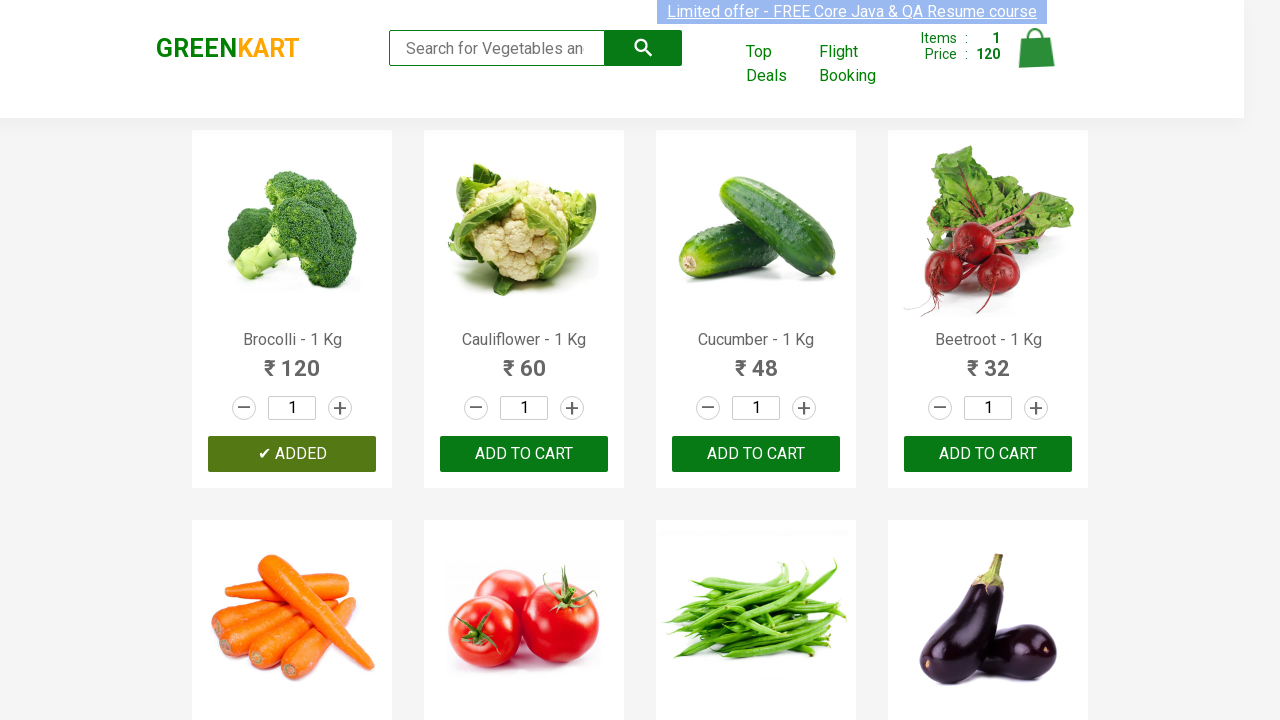

Clicked on the cart icon at (1036, 48) on img[alt='Cart']
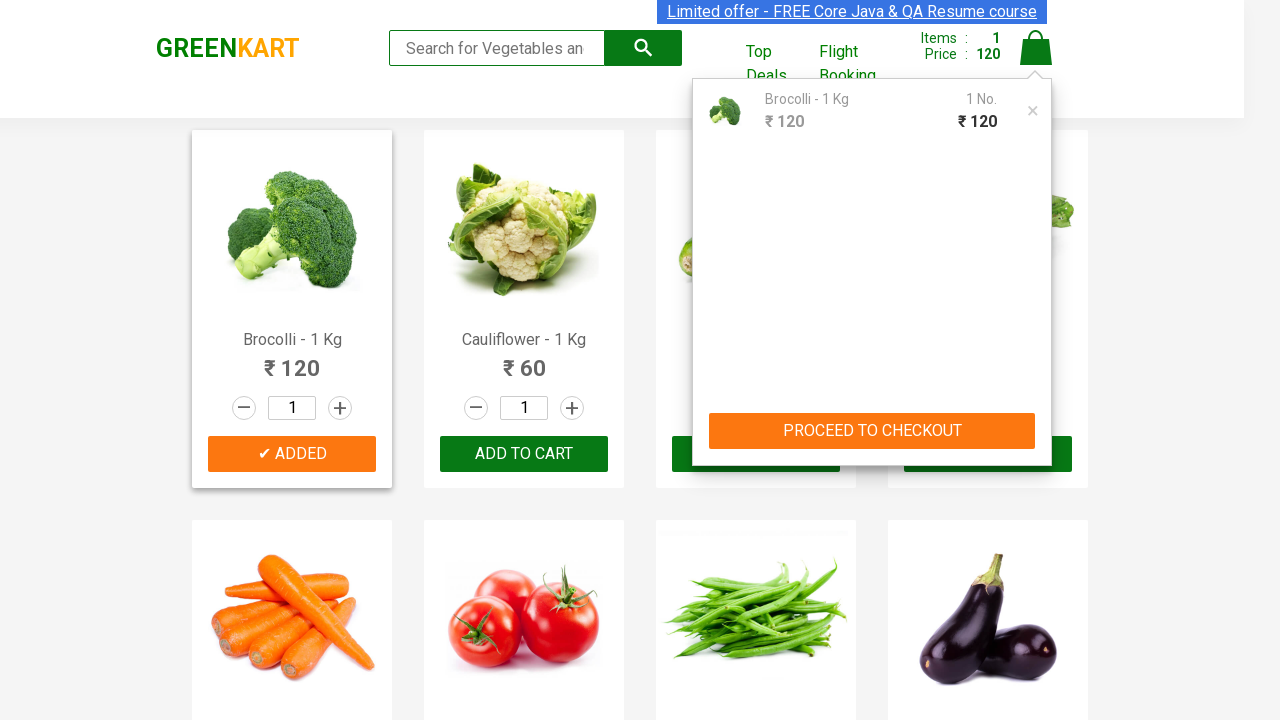

Clicked the PROCEED TO CHECKOUT button at (872, 431) on xpath=//button[text()='PROCEED TO CHECKOUT']
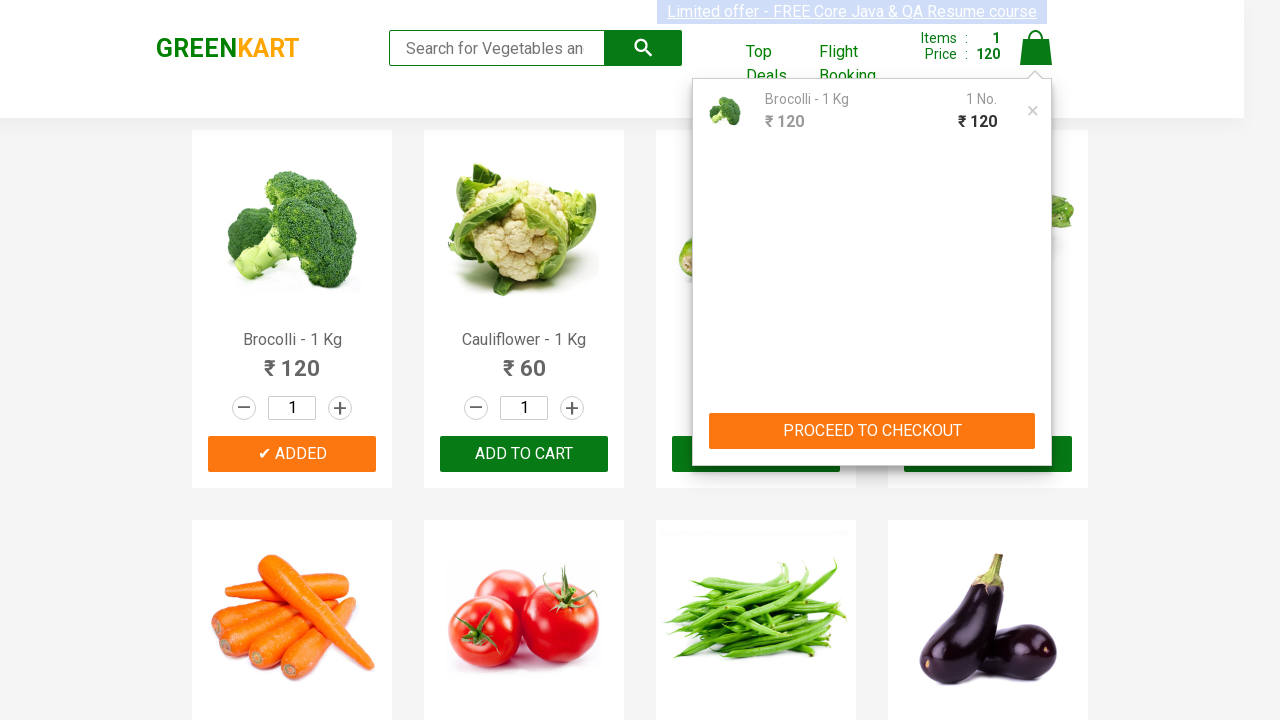

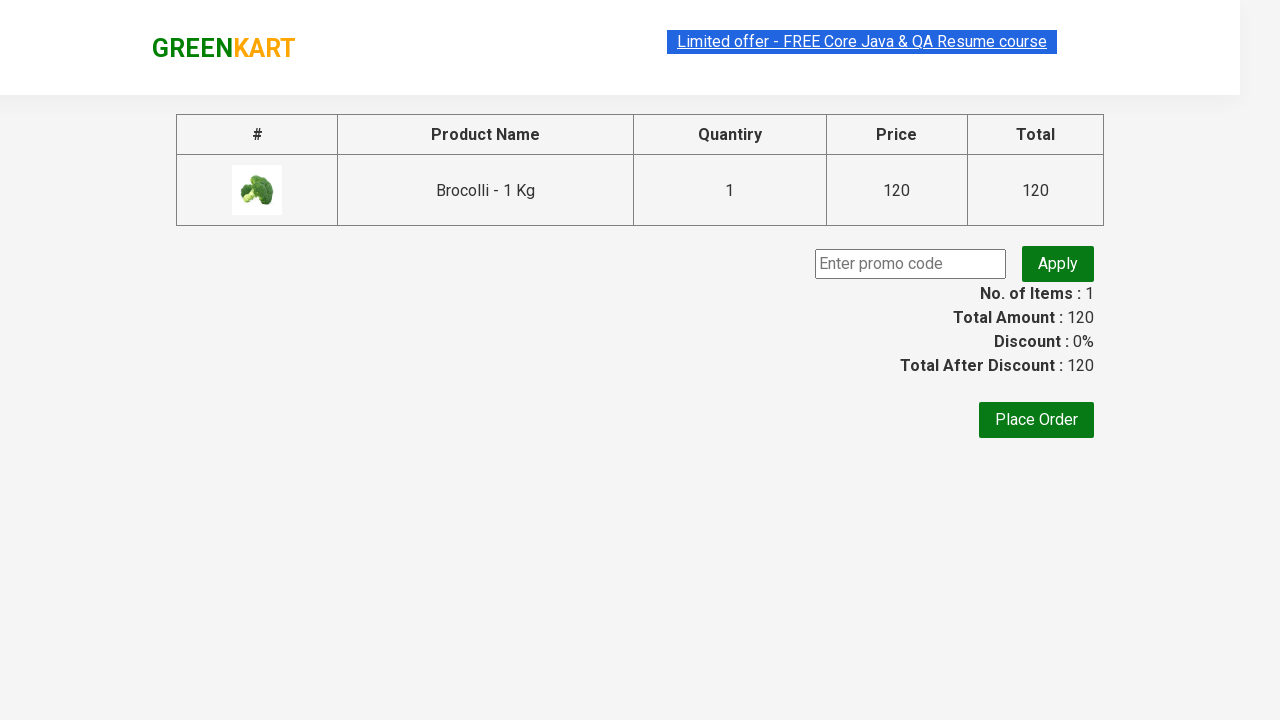